Tests challenging DOM by clicking a button and verifying the text changes

Starting URL: https://the-internet.herokuapp.com/

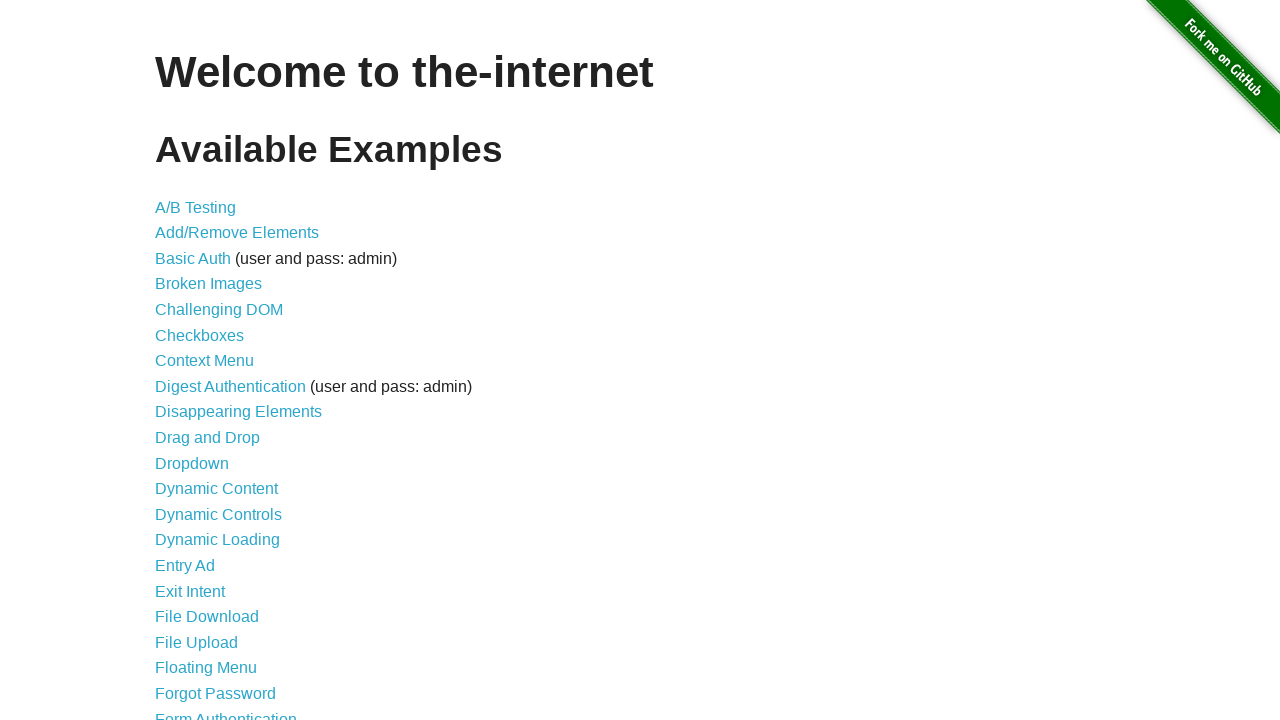

Clicked on Challenging DOM link at (219, 310) on text=Challenging DOM
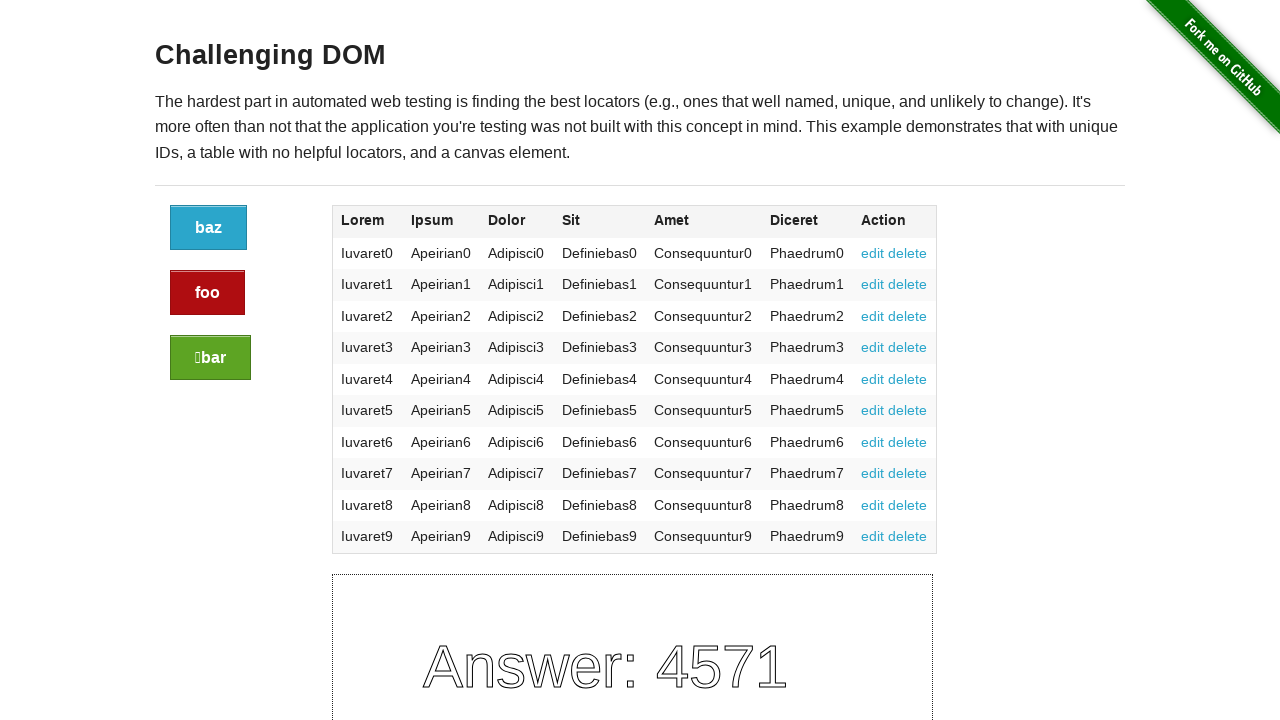

Clicked the blue button at (208, 228) on xpath=//a[@class='button']
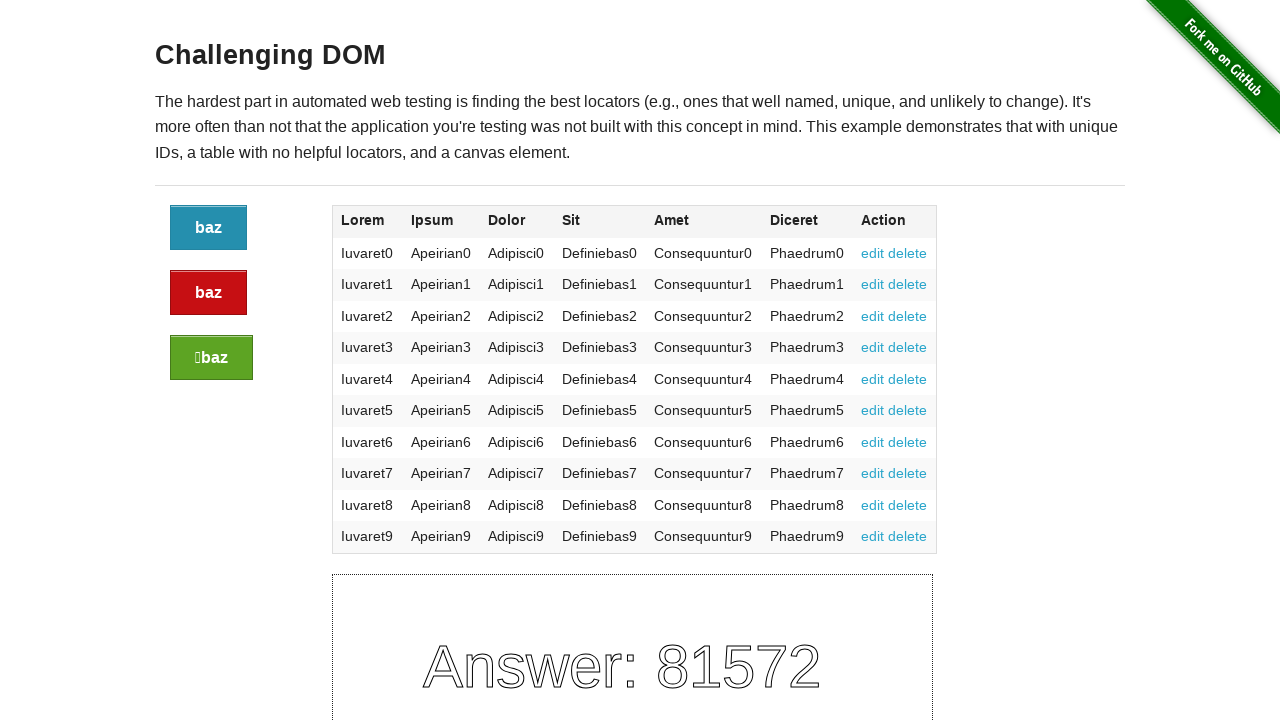

Waited 1 second for page to update
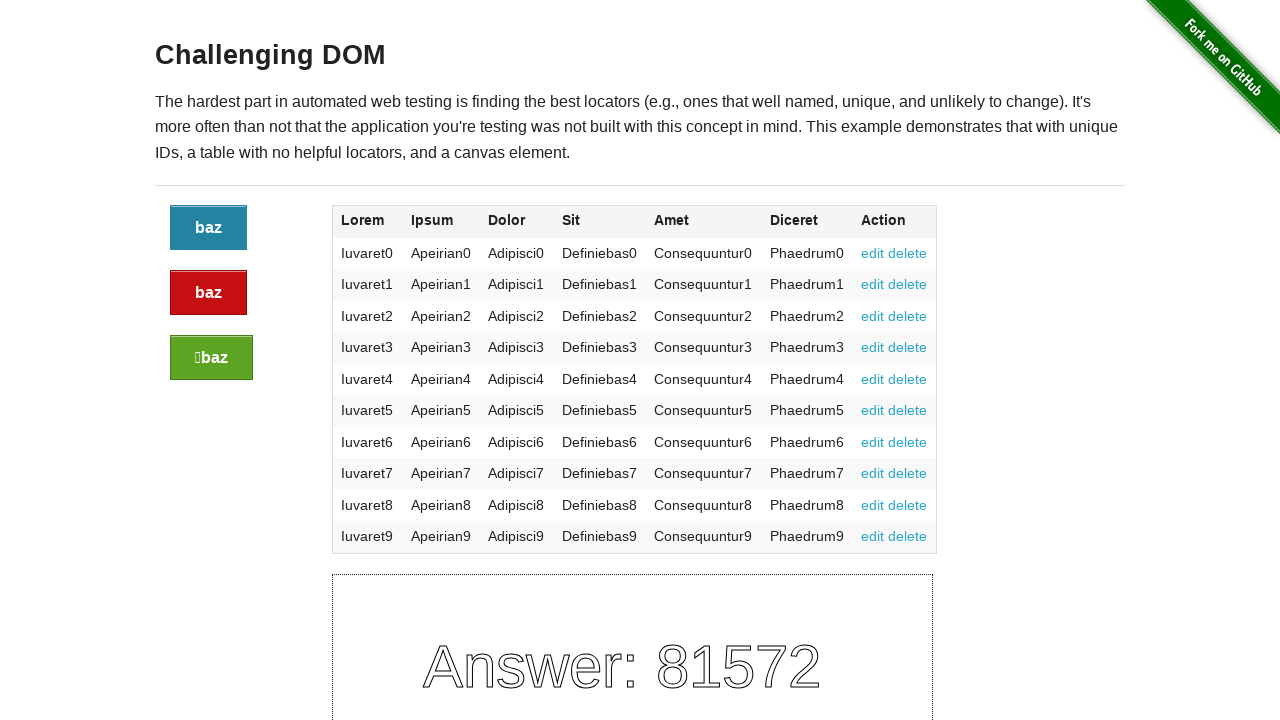

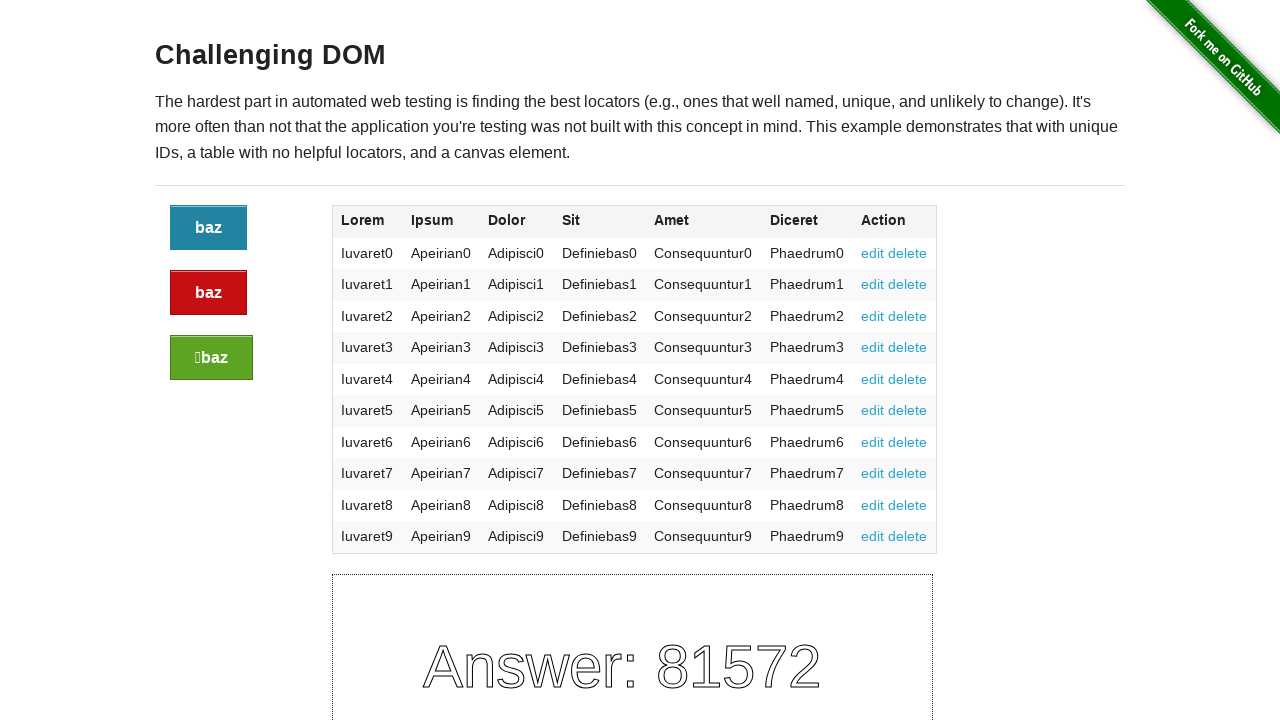